Tests that the currently applied filter is highlighted with a selected class

Starting URL: https://demo.playwright.dev/todomvc

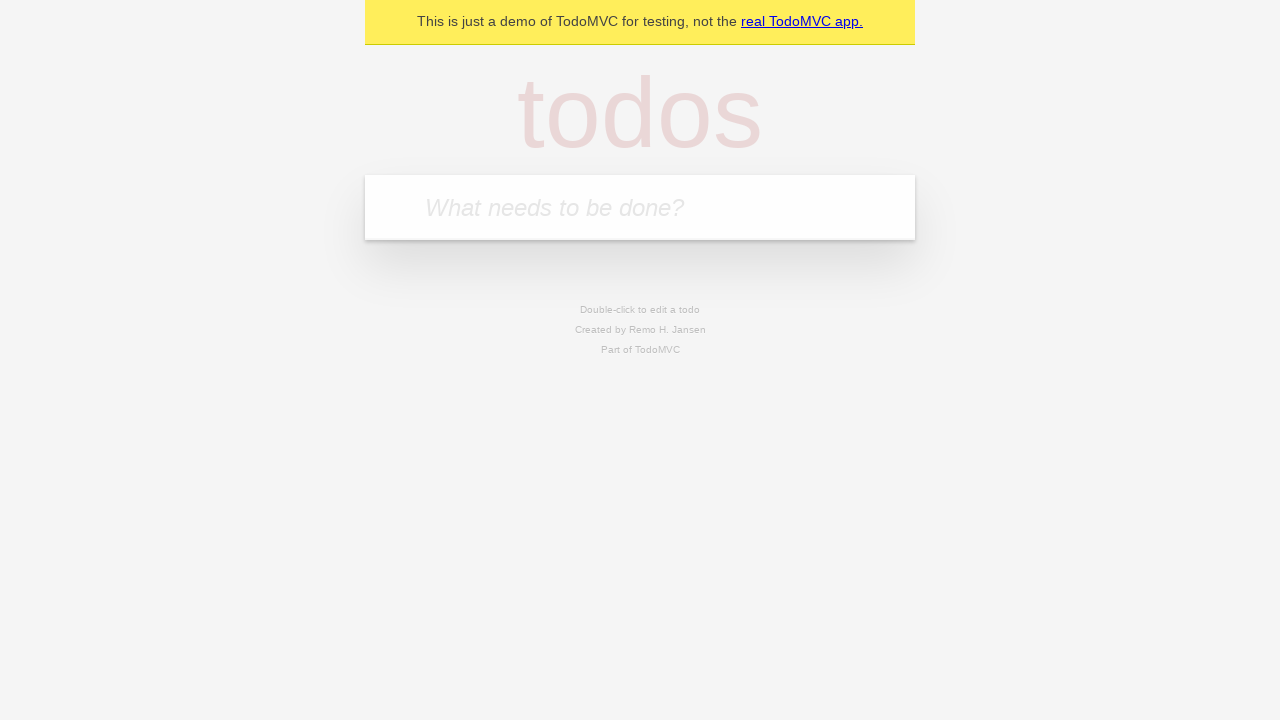

Filled new todo field with 'buy some cheese' on .new-todo
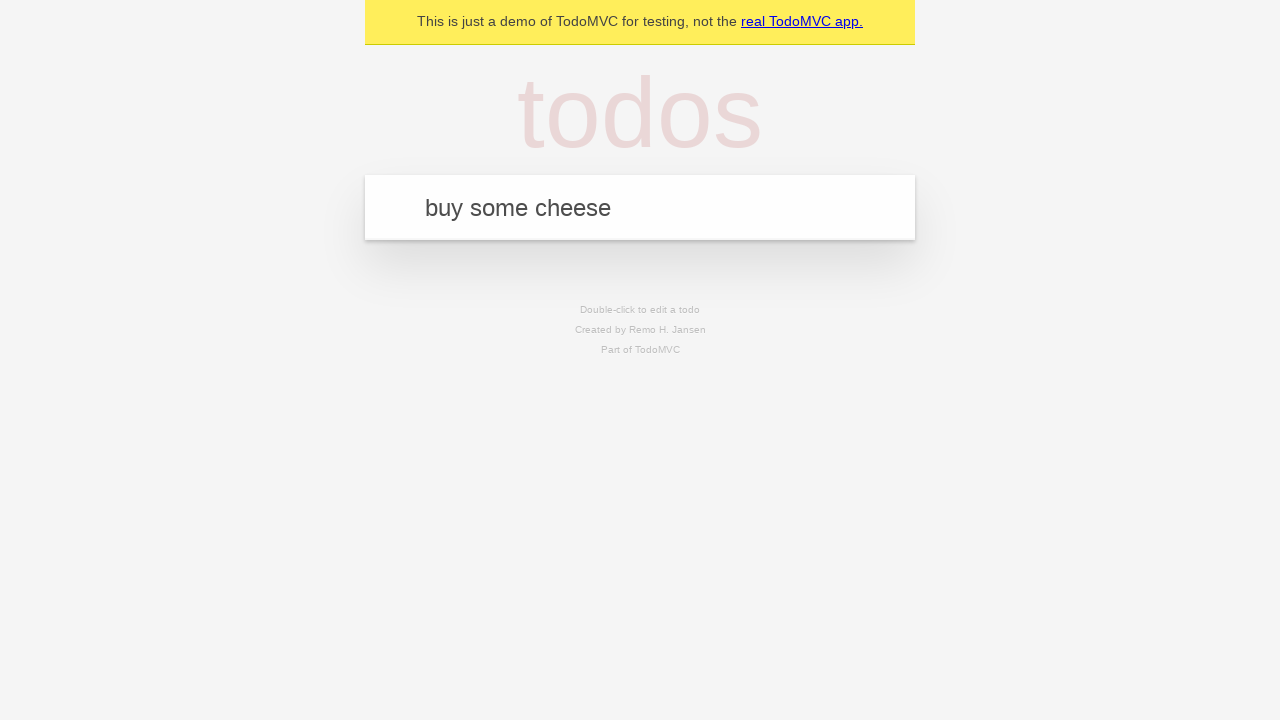

Pressed Enter to add first todo on .new-todo
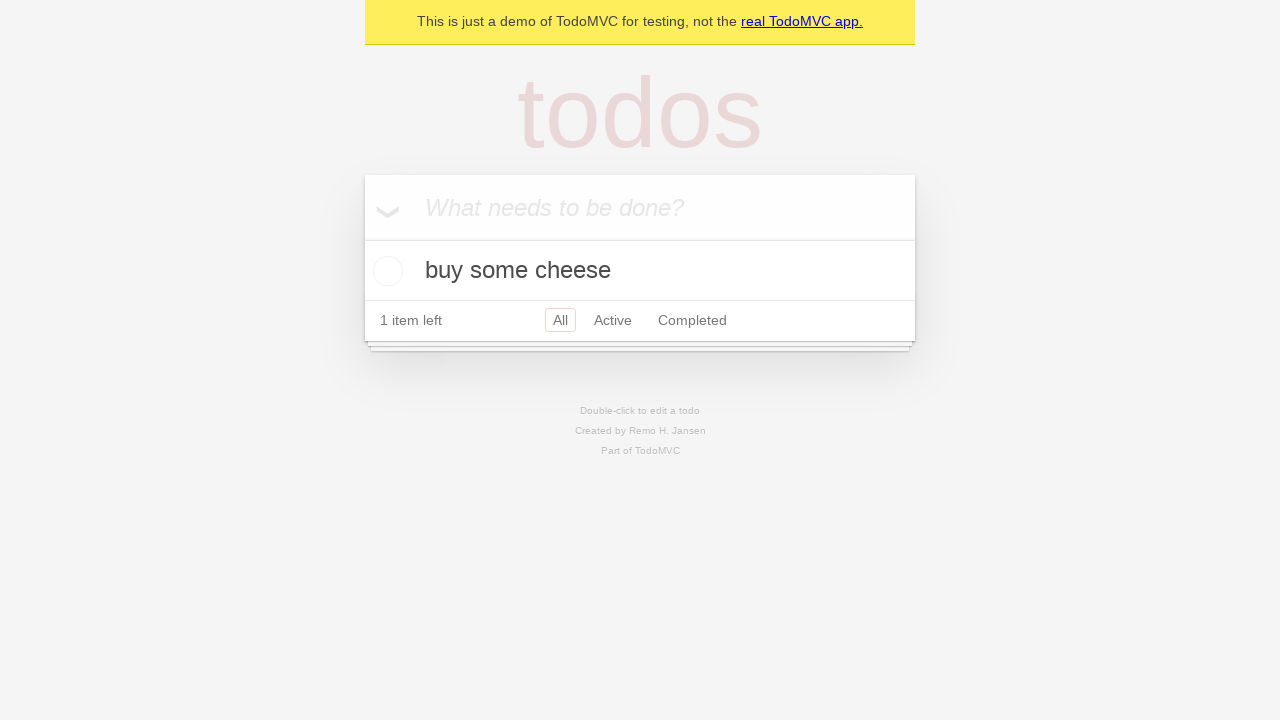

Filled new todo field with 'feed the cat' on .new-todo
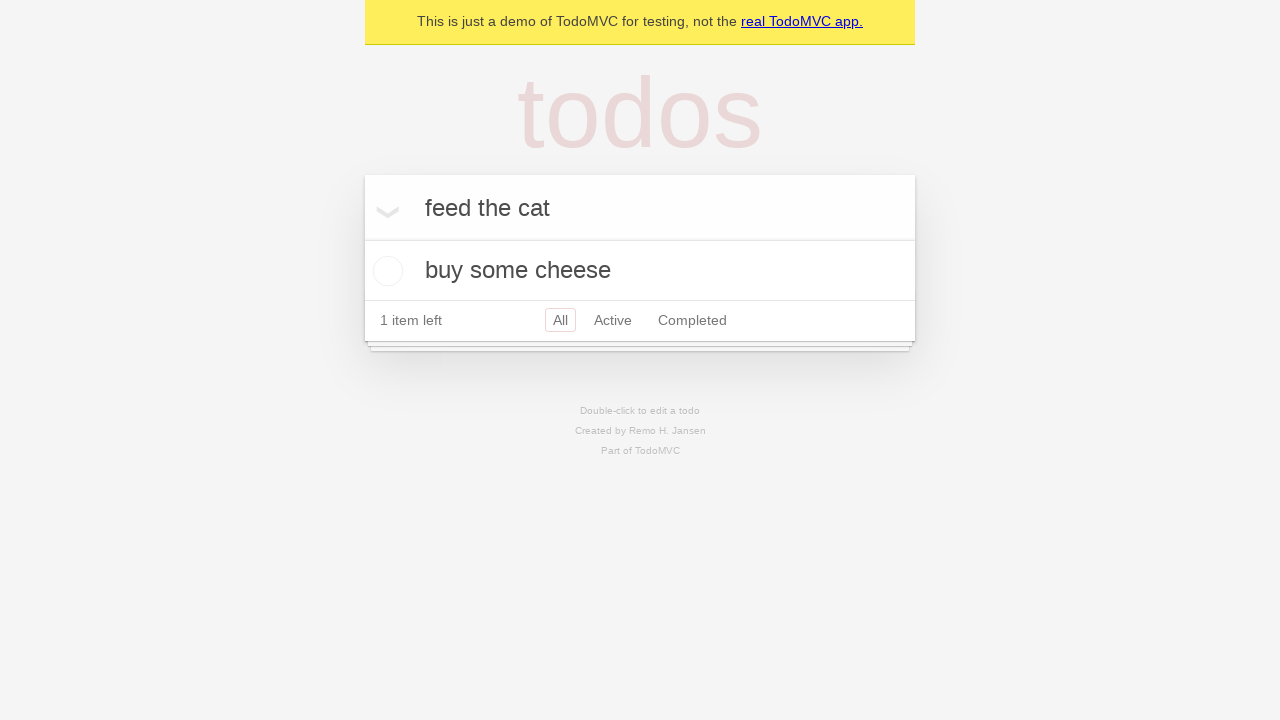

Pressed Enter to add second todo on .new-todo
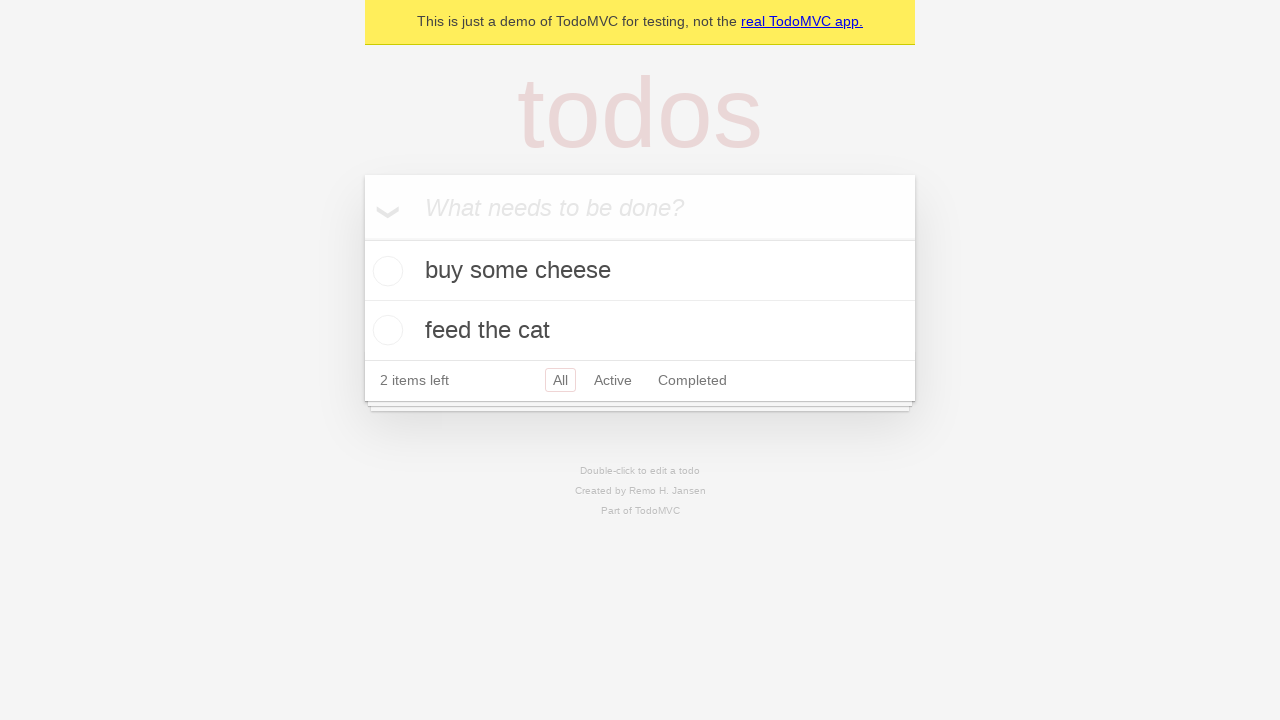

Filled new todo field with 'book a doctors appointment' on .new-todo
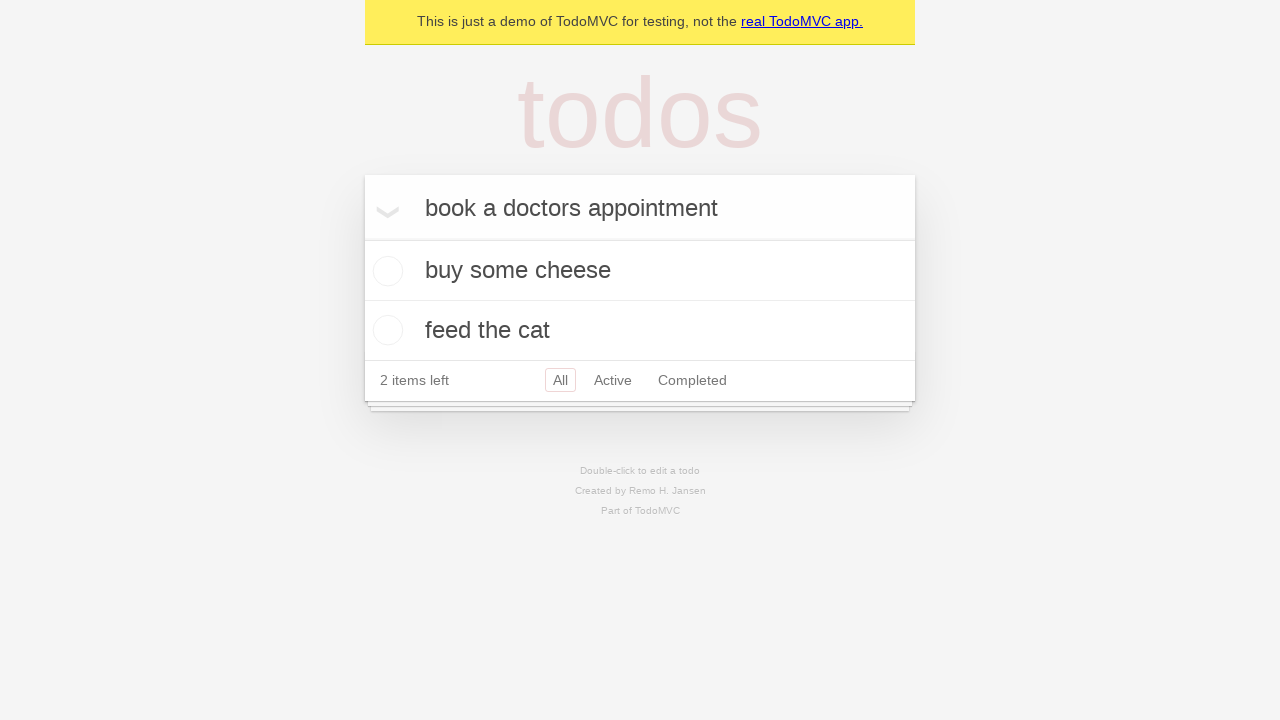

Pressed Enter to add third todo on .new-todo
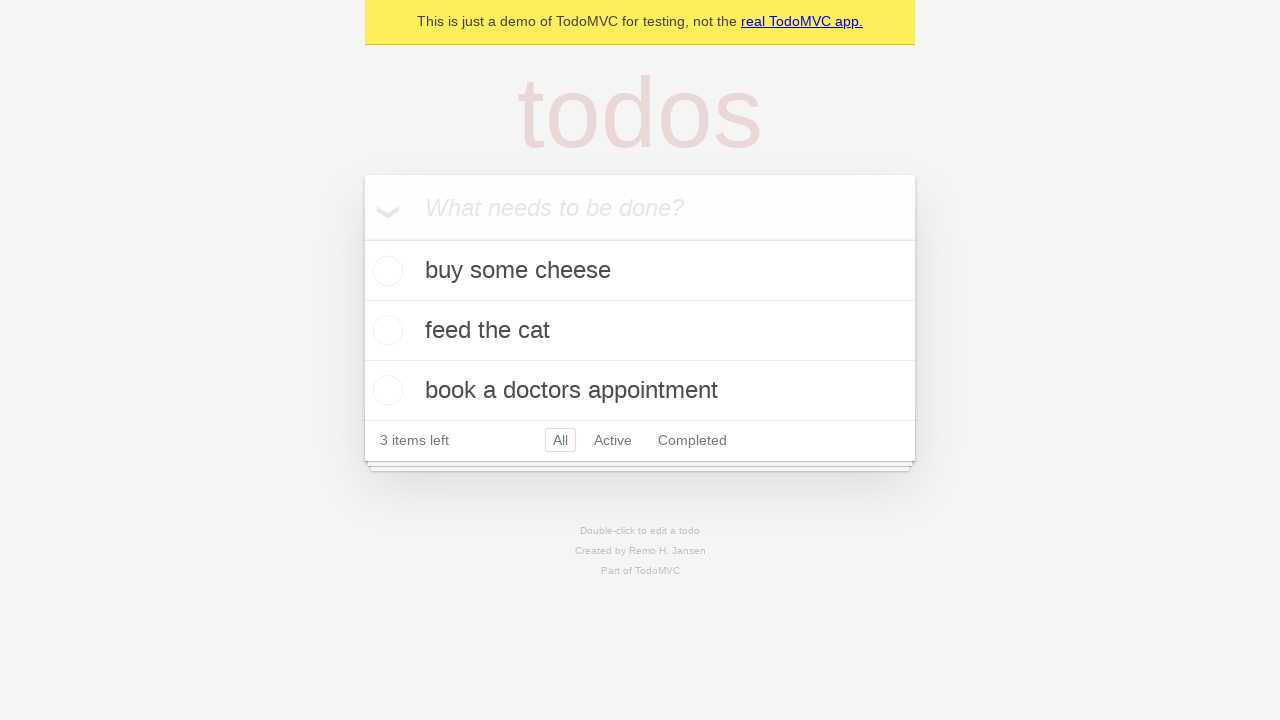

Clicked Active filter at (613, 440) on .filters >> text=Active
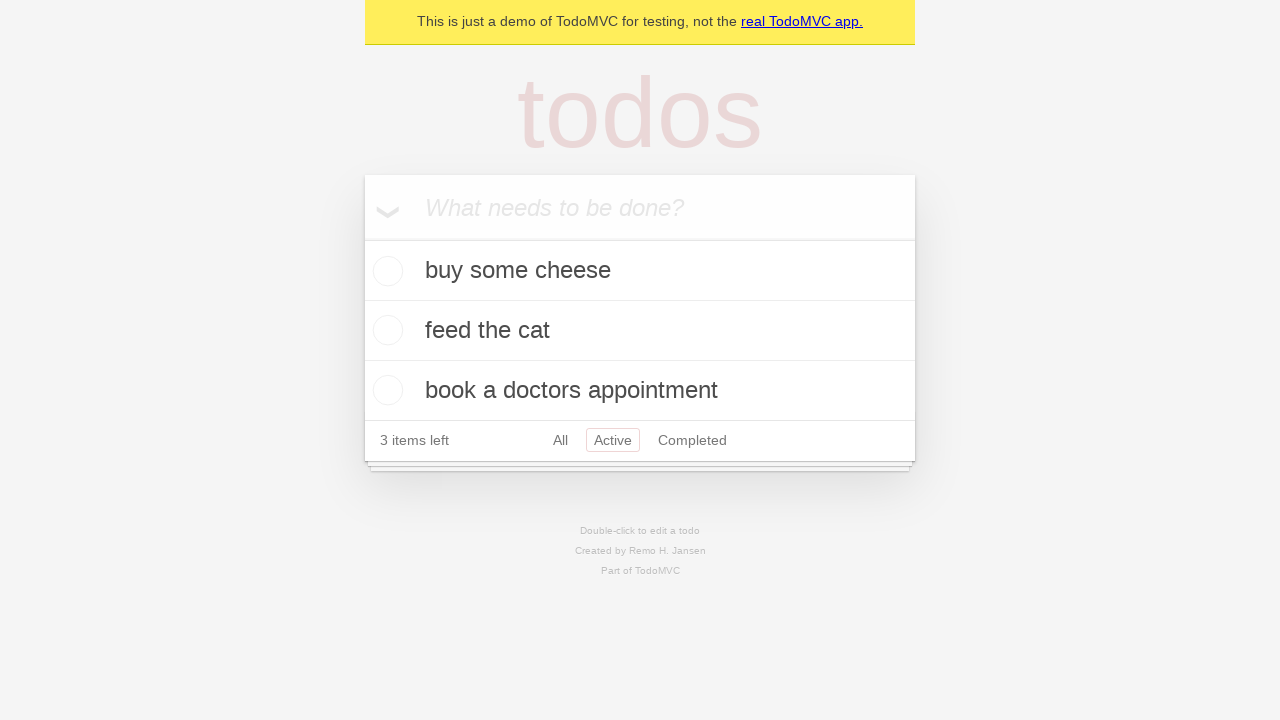

Clicked Completed filter to verify it highlights as the currently applied filter at (692, 440) on .filters >> text=Completed
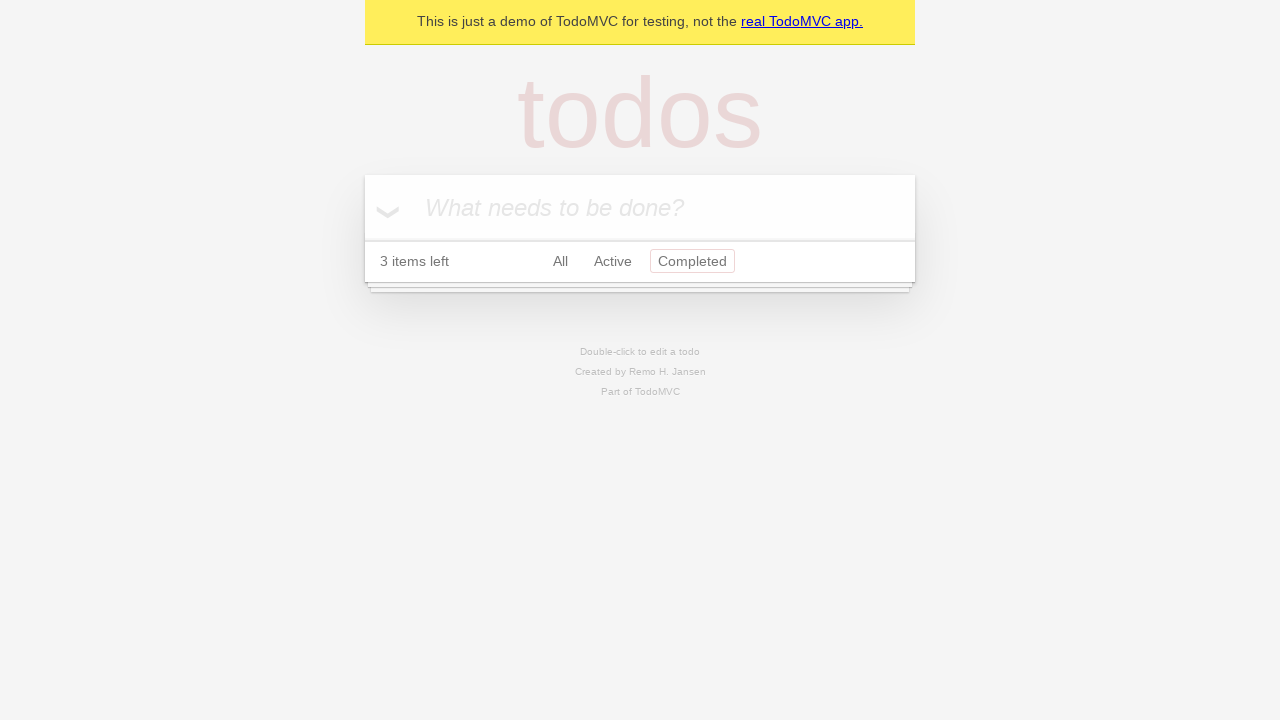

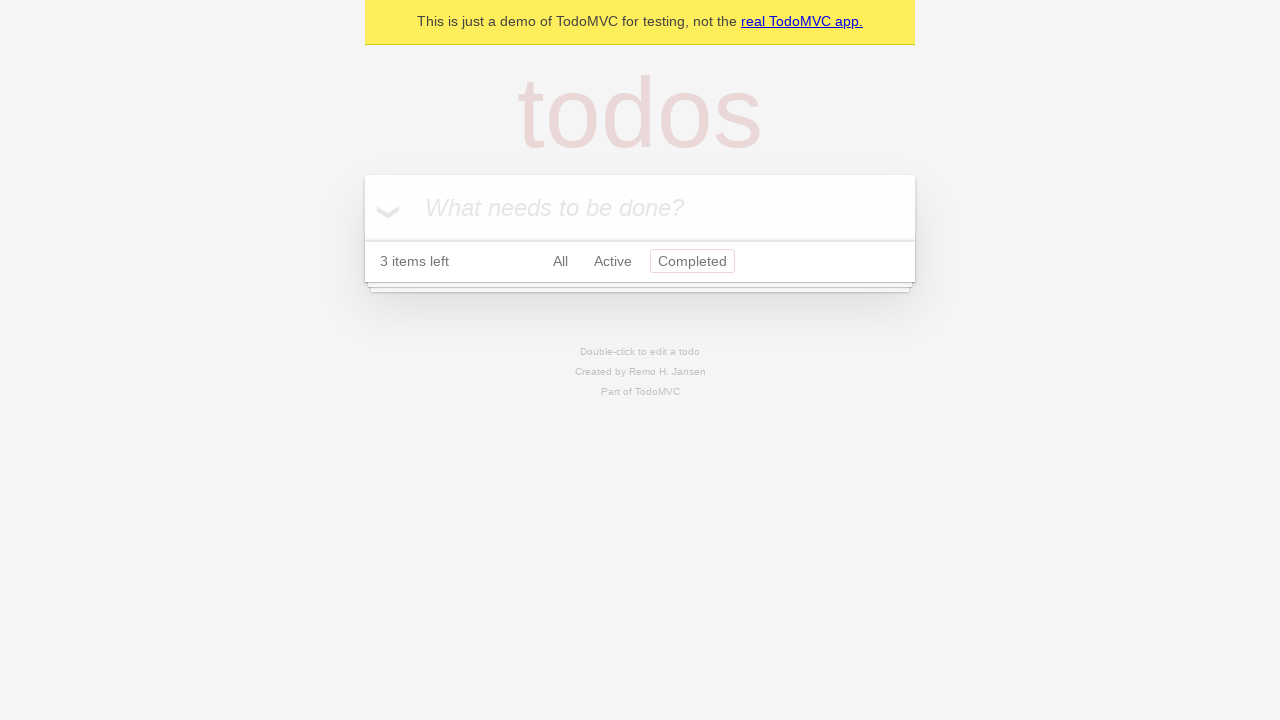